Tests flight booking form by selecting senior citizen discount checkbox and choosing origin and destination cities from dropdowns

Starting URL: https://rahulshettyacademy.com/dropdownsPractise/

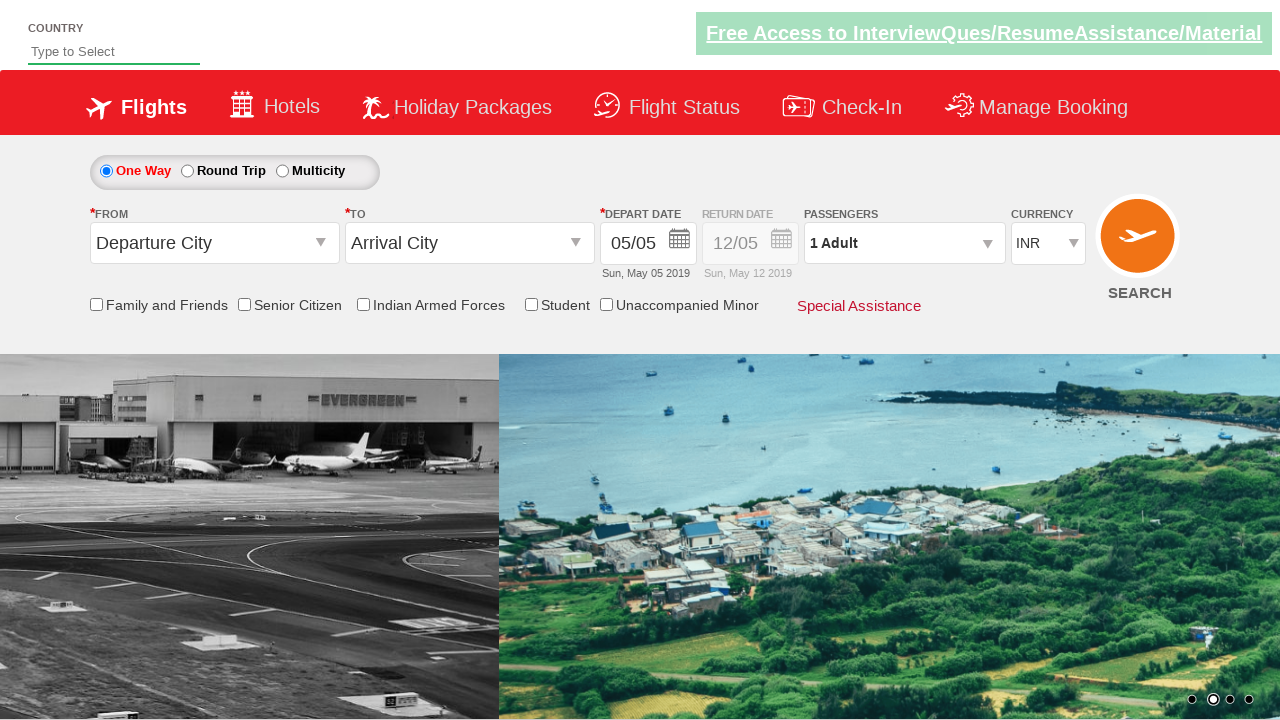

Selected senior citizen discount checkbox at (244, 304) on input[id*='SeniorCitizenDiscount']
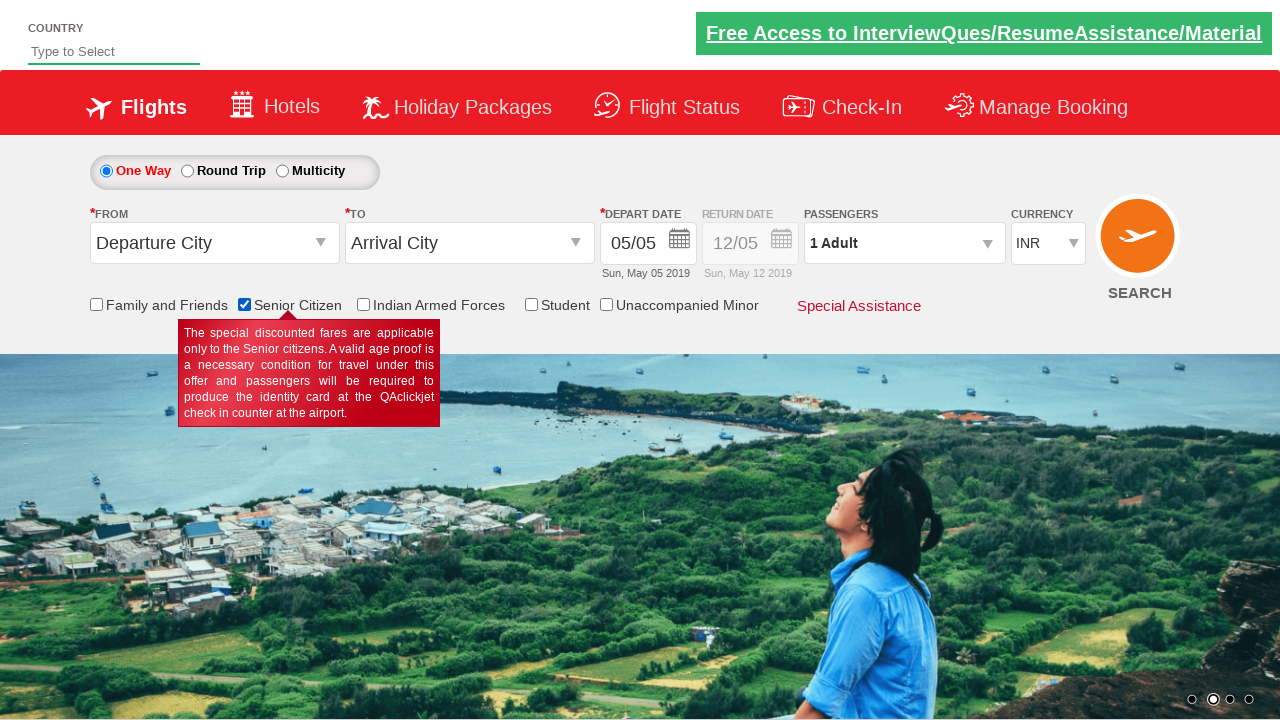

Clicked on origin station dropdown at (214, 243) on #ctl00_mainContent_ddl_originStation1_CTXT
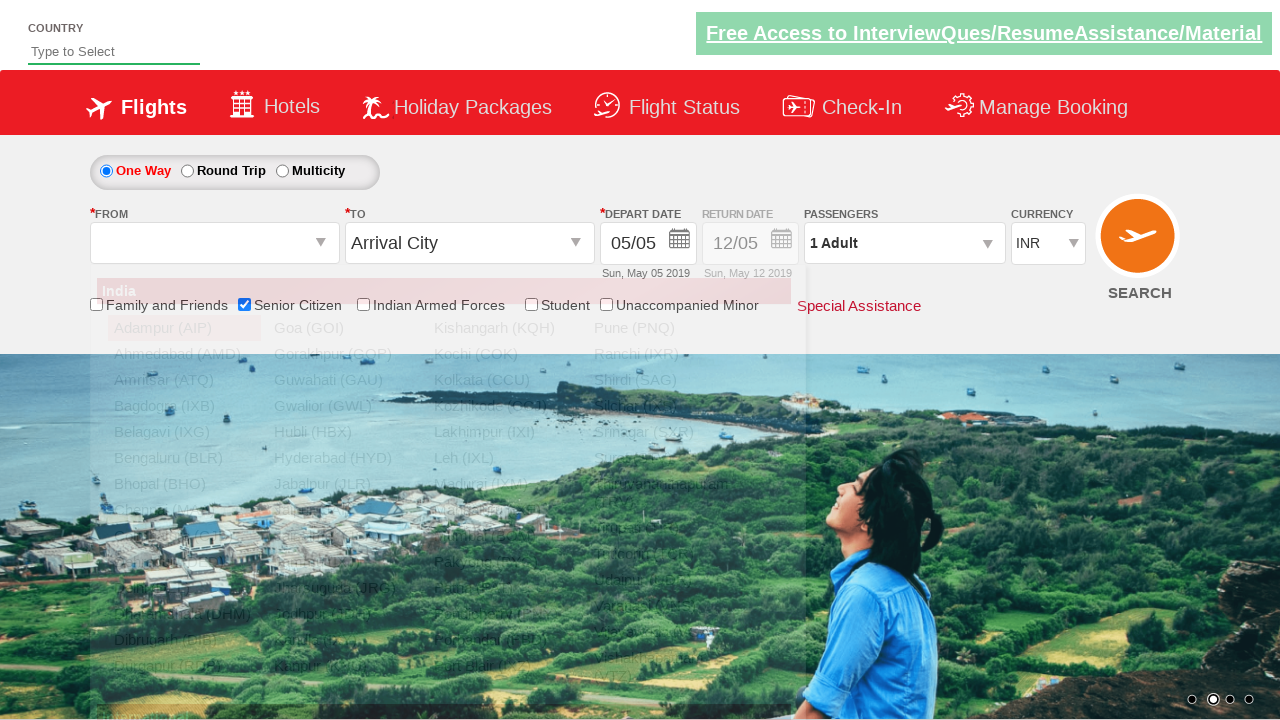

Selected Bangalore (BLR) as origin city at (184, 458) on a[value='BLR']
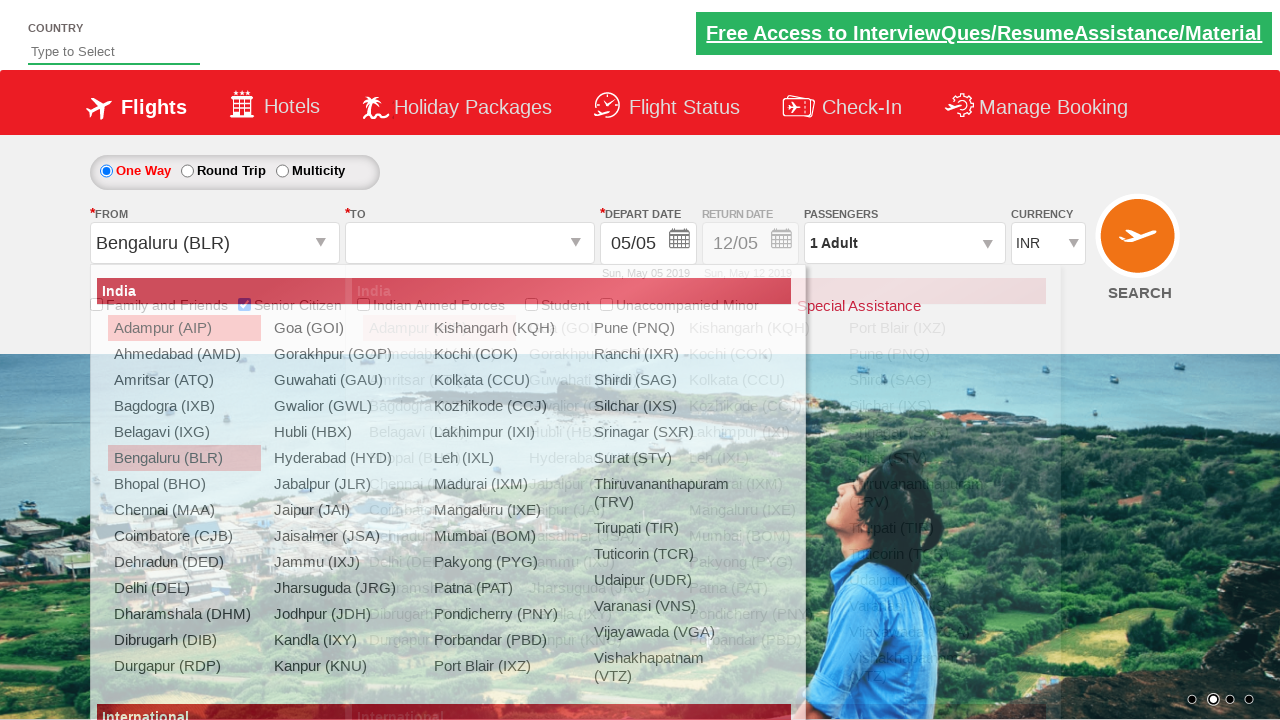

Selected Chennai (MAA) as destination city at (439, 484) on (//a[@value='MAA'][normalize-space()='Chennai (MAA)'])[2]
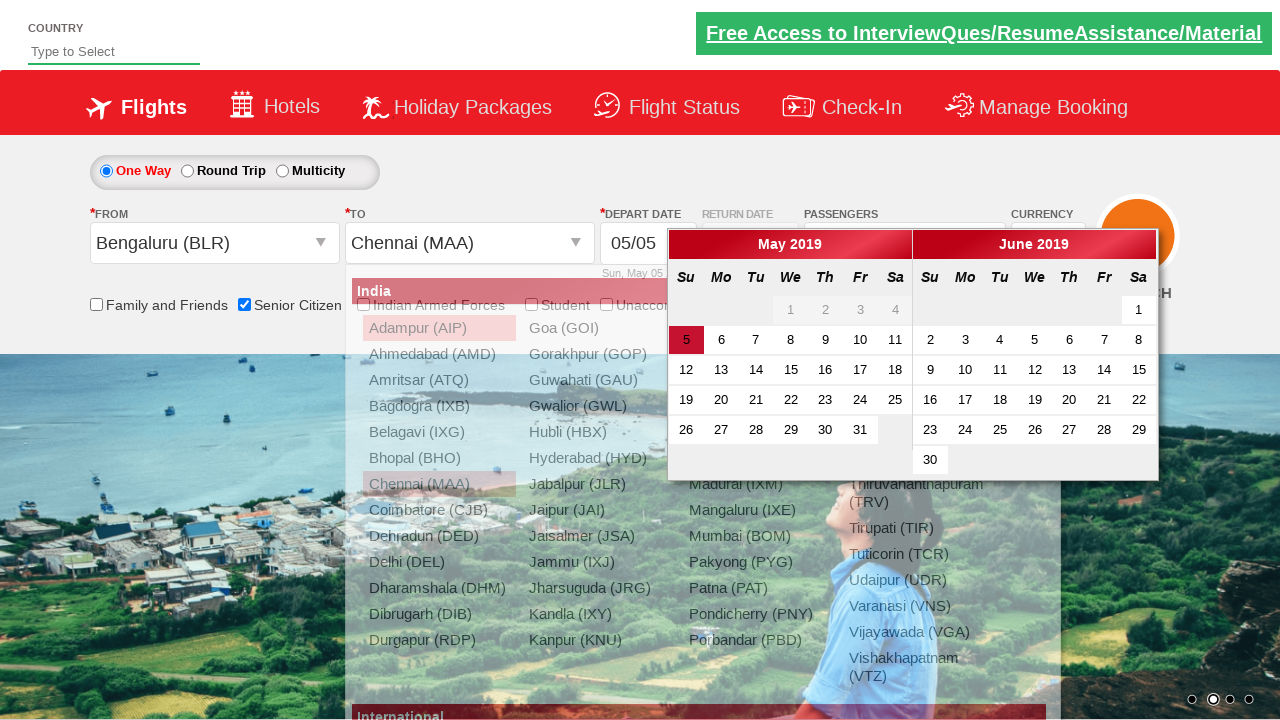

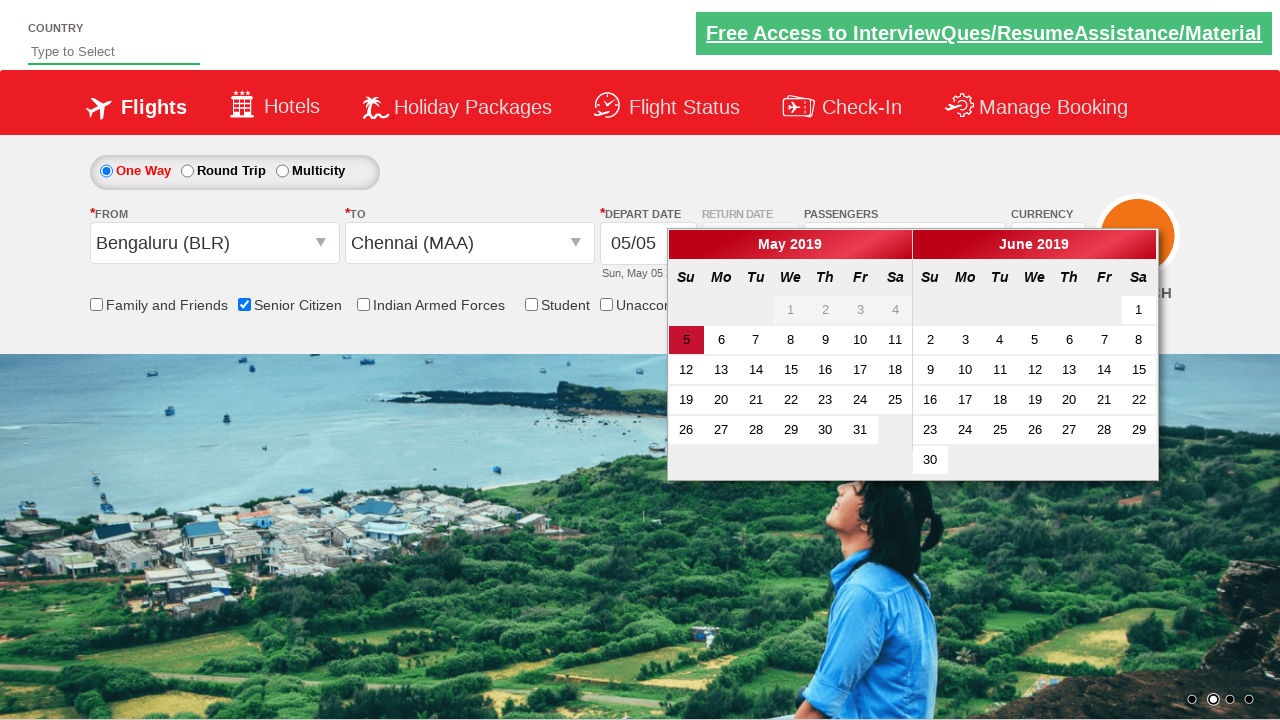